Launches the Flipkart website and maximizes the browser window

Starting URL: https://www.flipkart.com/

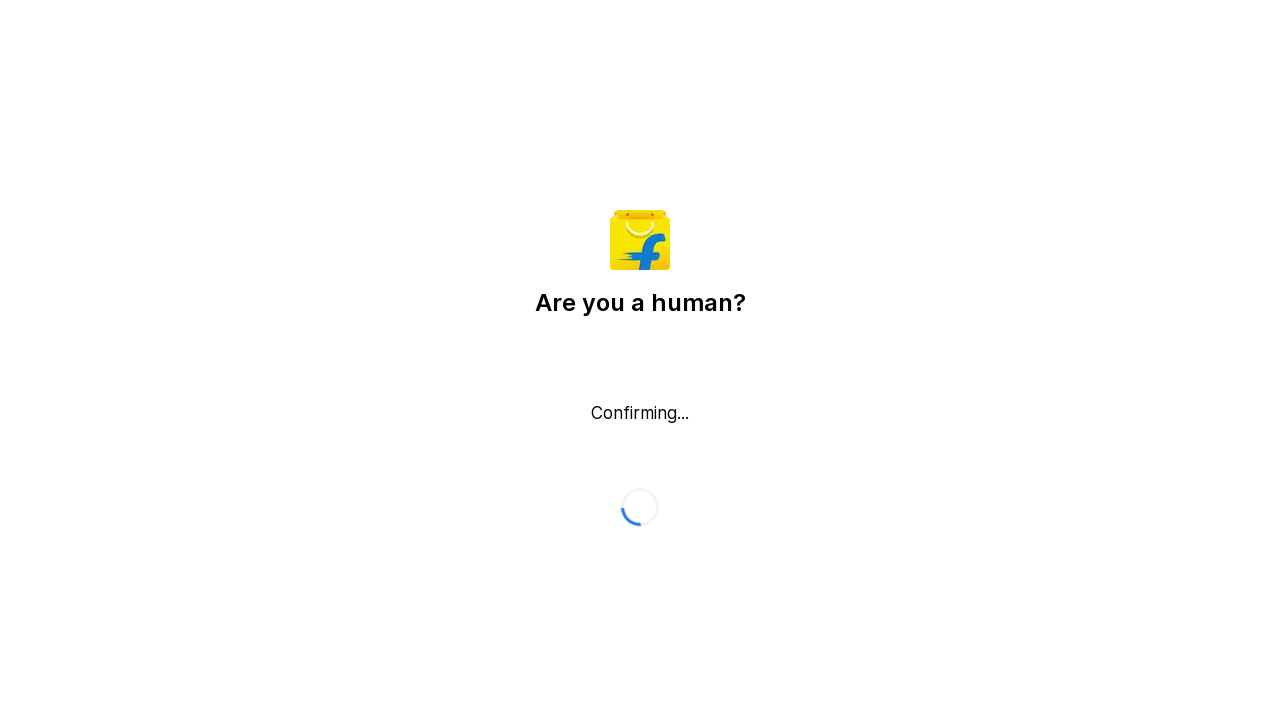

Flipkart website loaded and DOM content ready
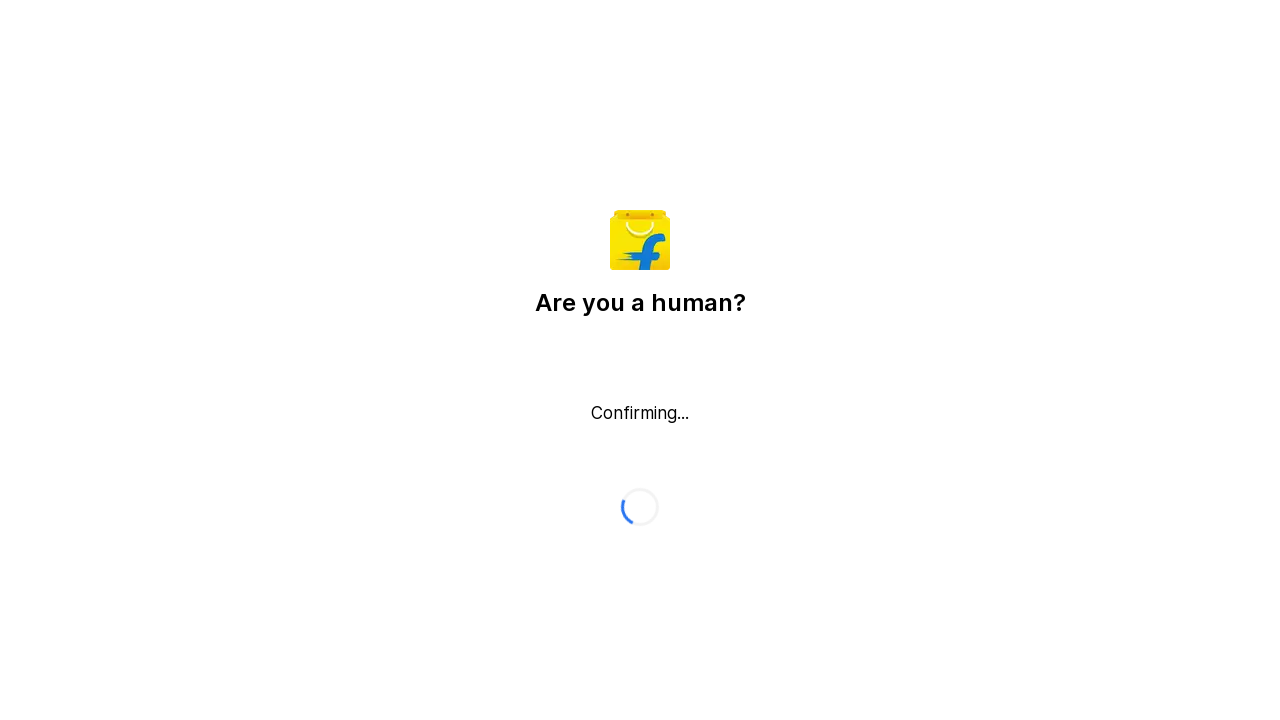

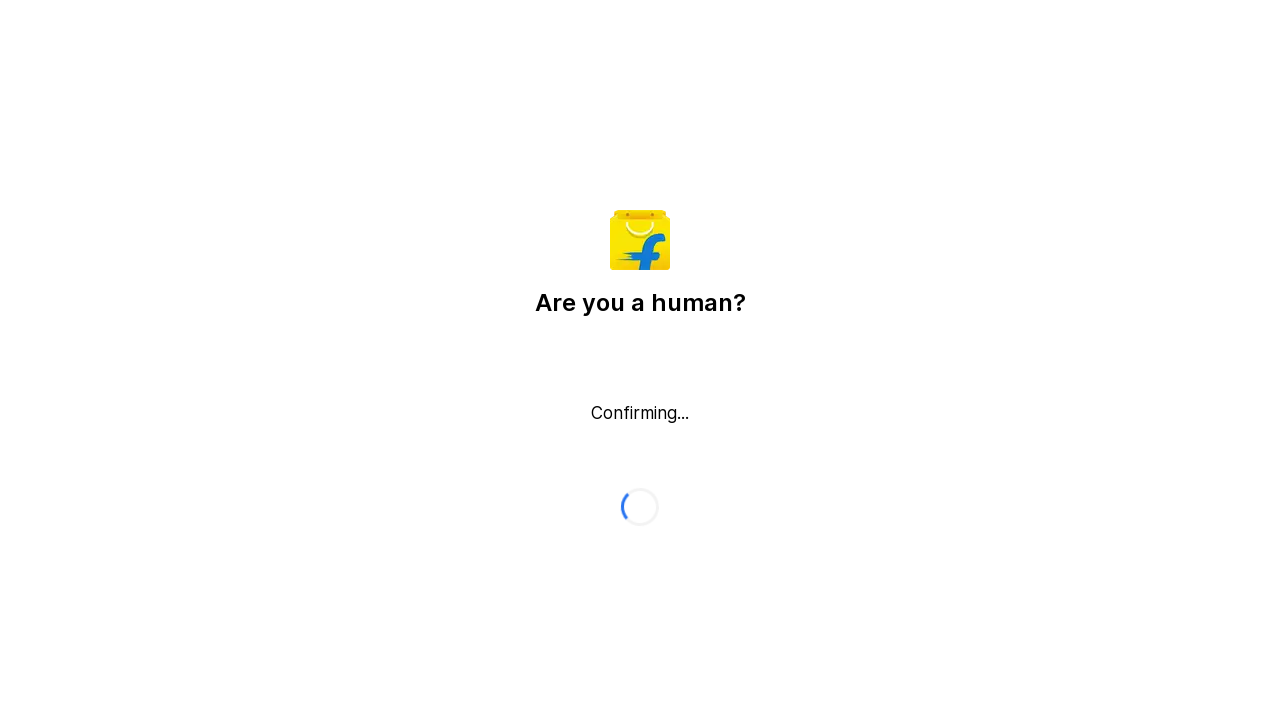